Tests an e-commerce shopping flow by browsing products, selecting a Selenium product, adding it to cart, navigating to the cart, and updating the quantity field.

Starting URL: https://rahulshettyacademy.com/angularAppdemo/

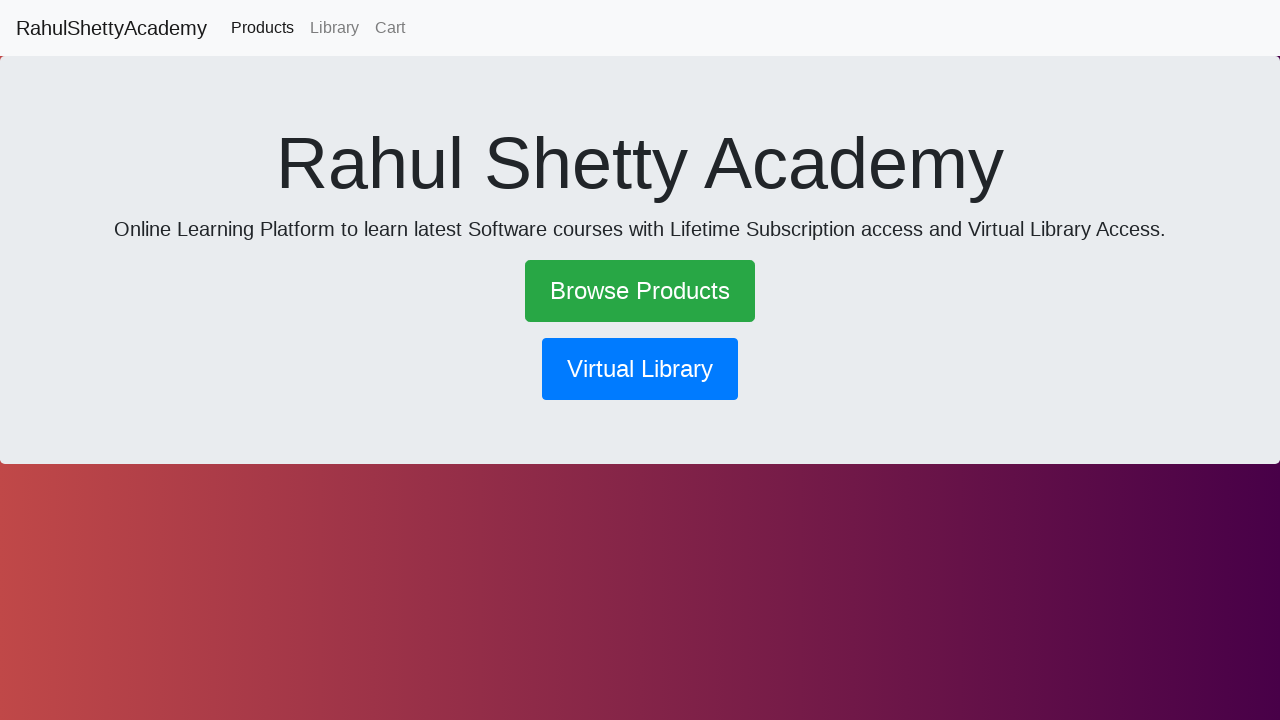

Clicked 'Browse Products' link to view available products at (640, 291) on text=Browse Products
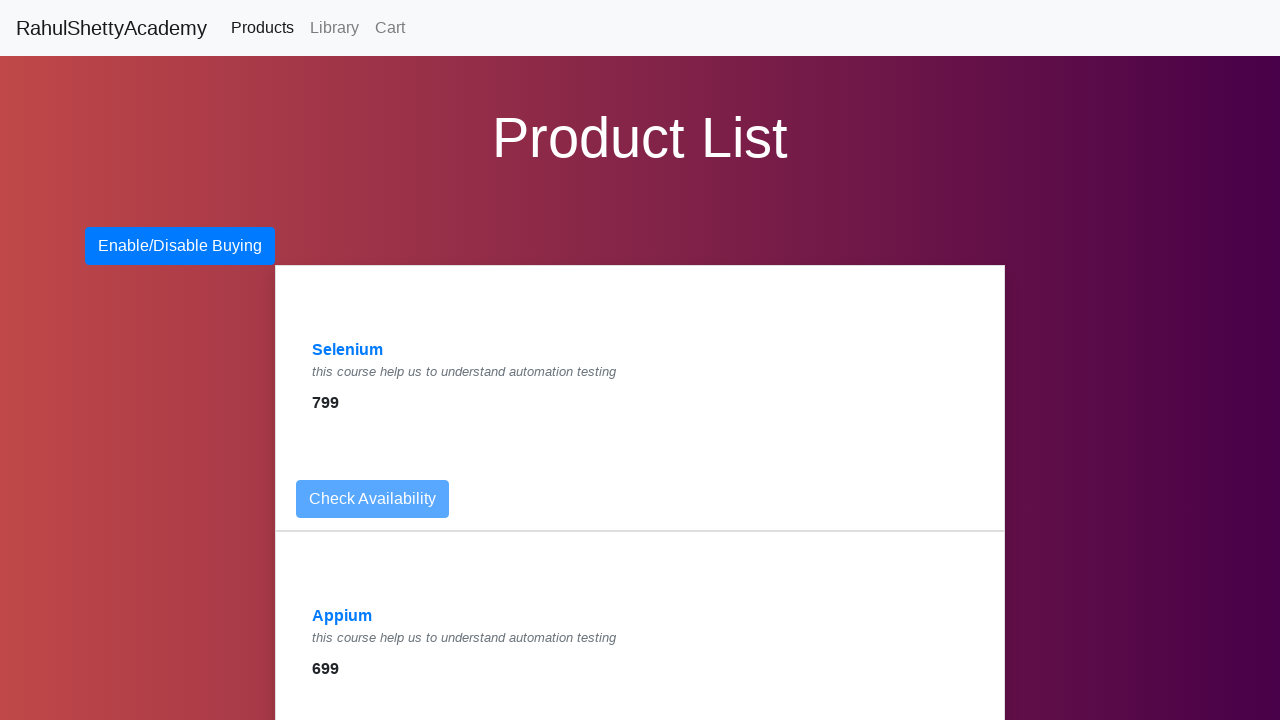

Selected Selenium product from product list at (348, 350) on a:has-text('Selenium')
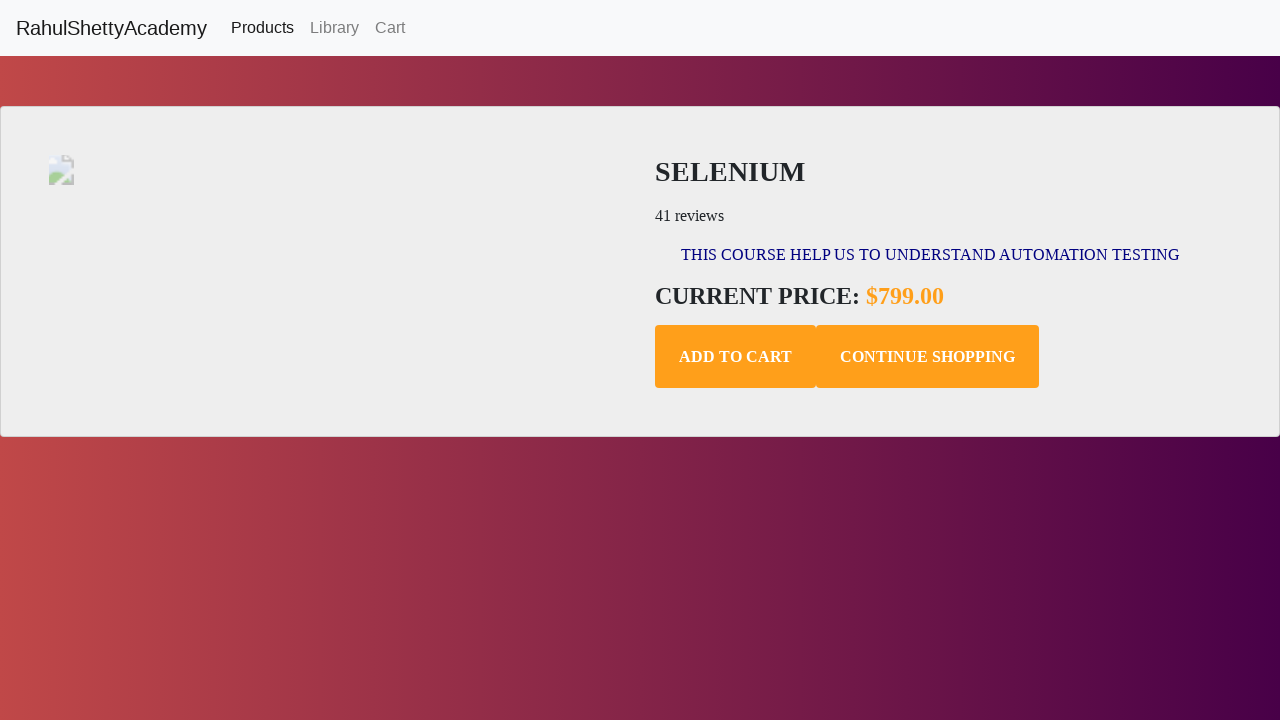

Added Selenium product to shopping cart at (736, 357) on .add-to-cart
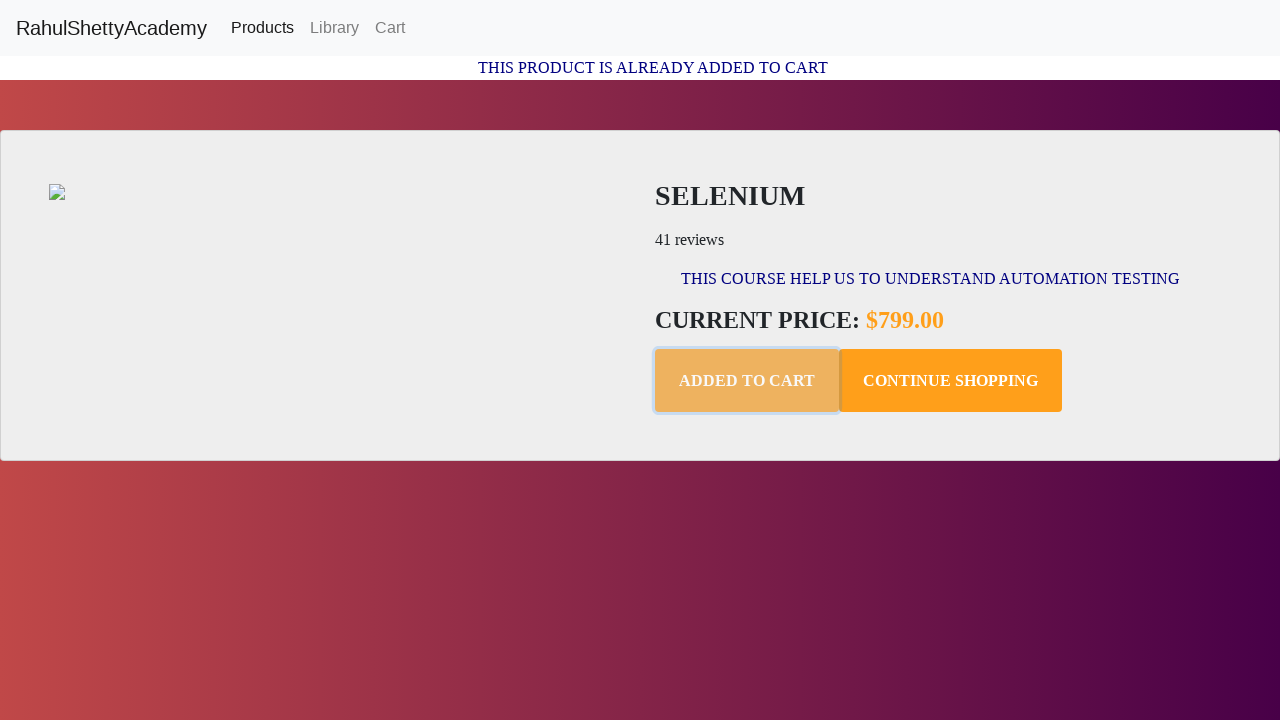

Navigated to shopping cart page at (390, 28) on text=Cart
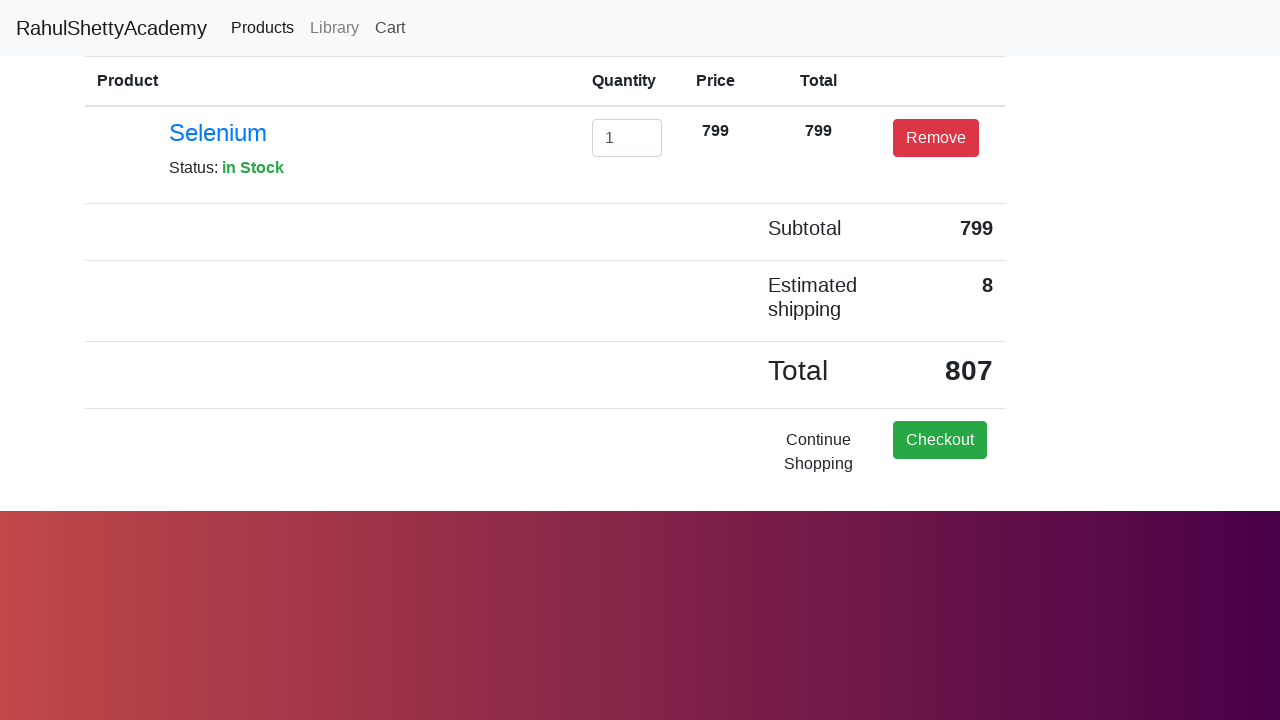

Cleared the quantity input field on #exampleInputEmail1
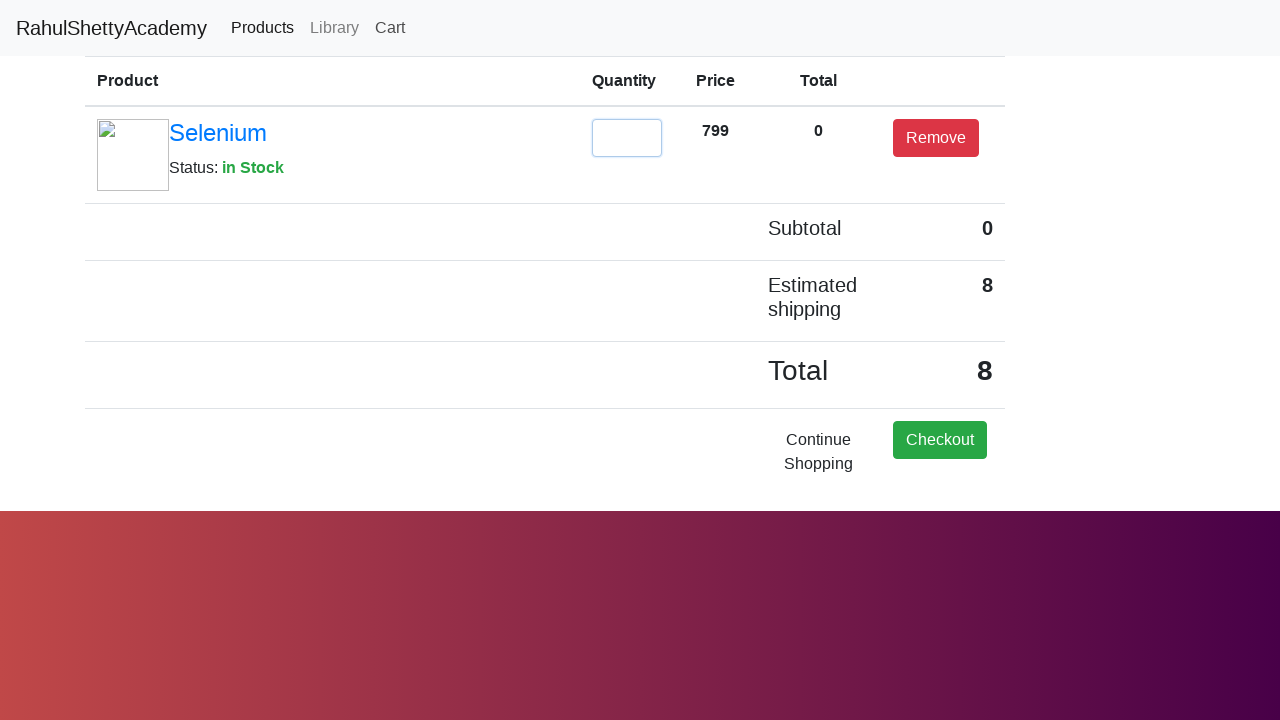

Updated product quantity to 2 in shopping cart on #exampleInputEmail1
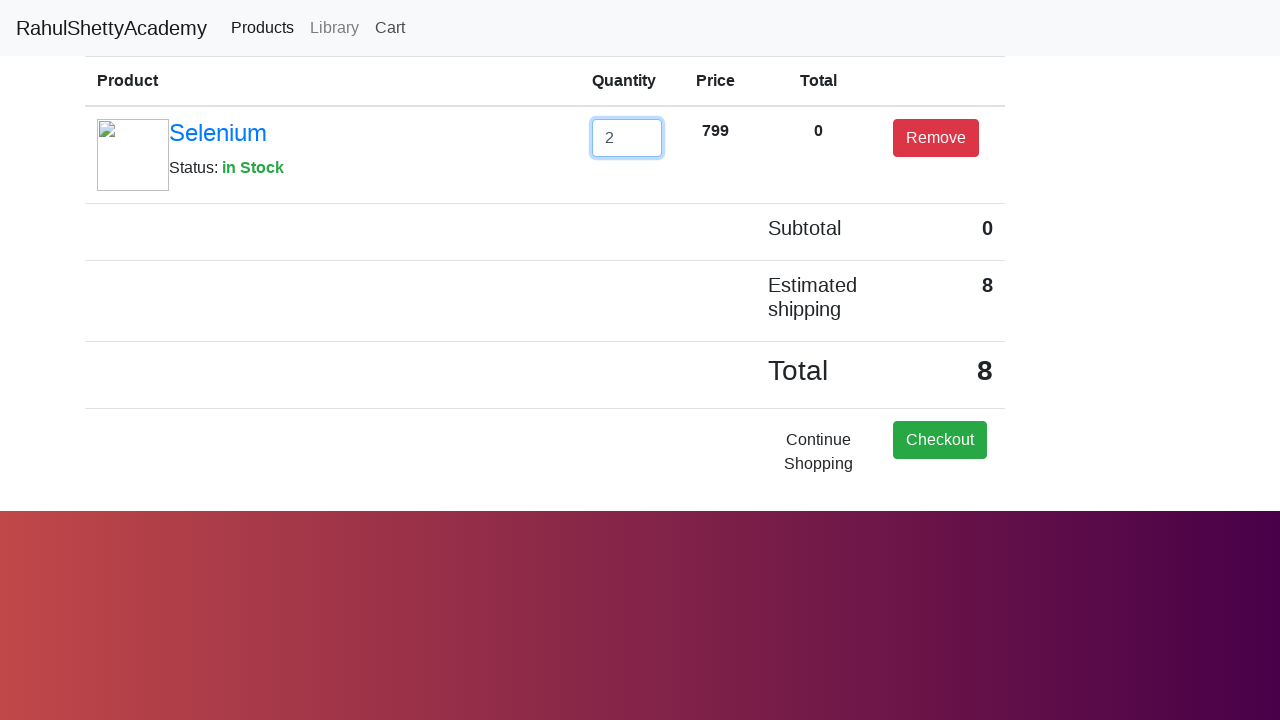

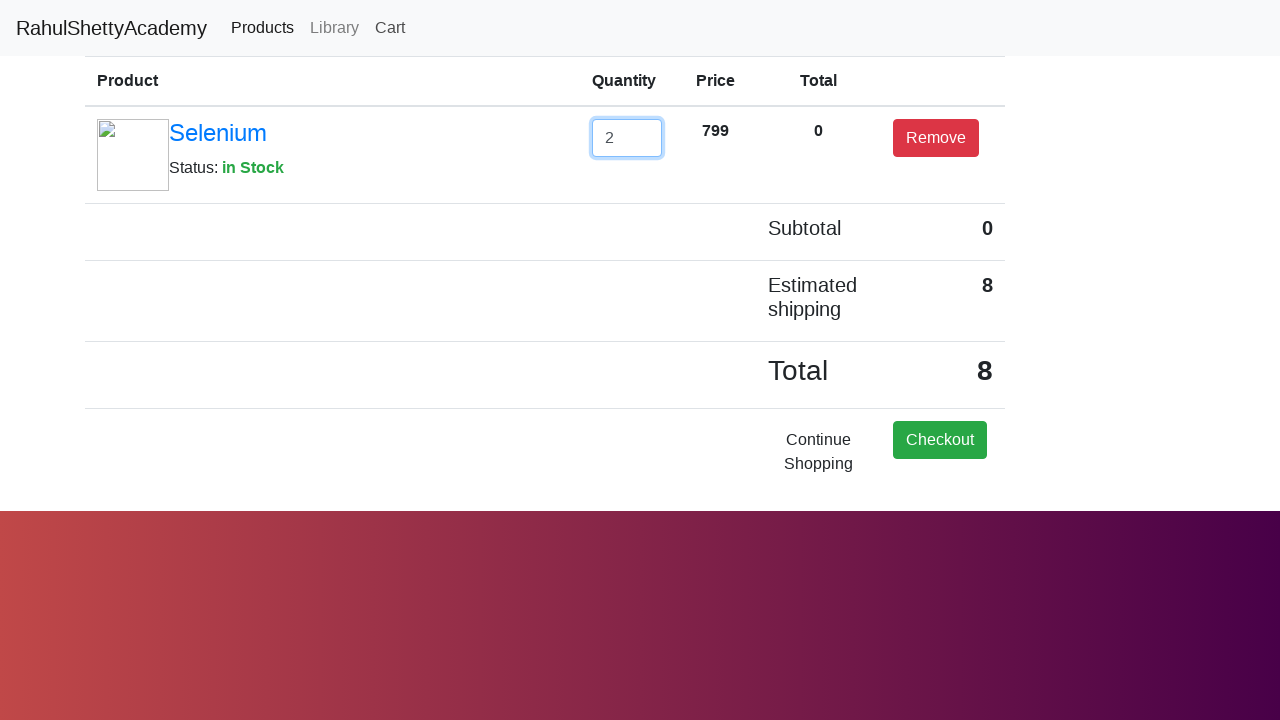